Tests geolocation mocking on OpenStreetMap by setting a custom location (France) and clicking the "Show My Location" button to verify the map centers on the mocked coordinates.

Starting URL: https://www.openstreetmap.org/

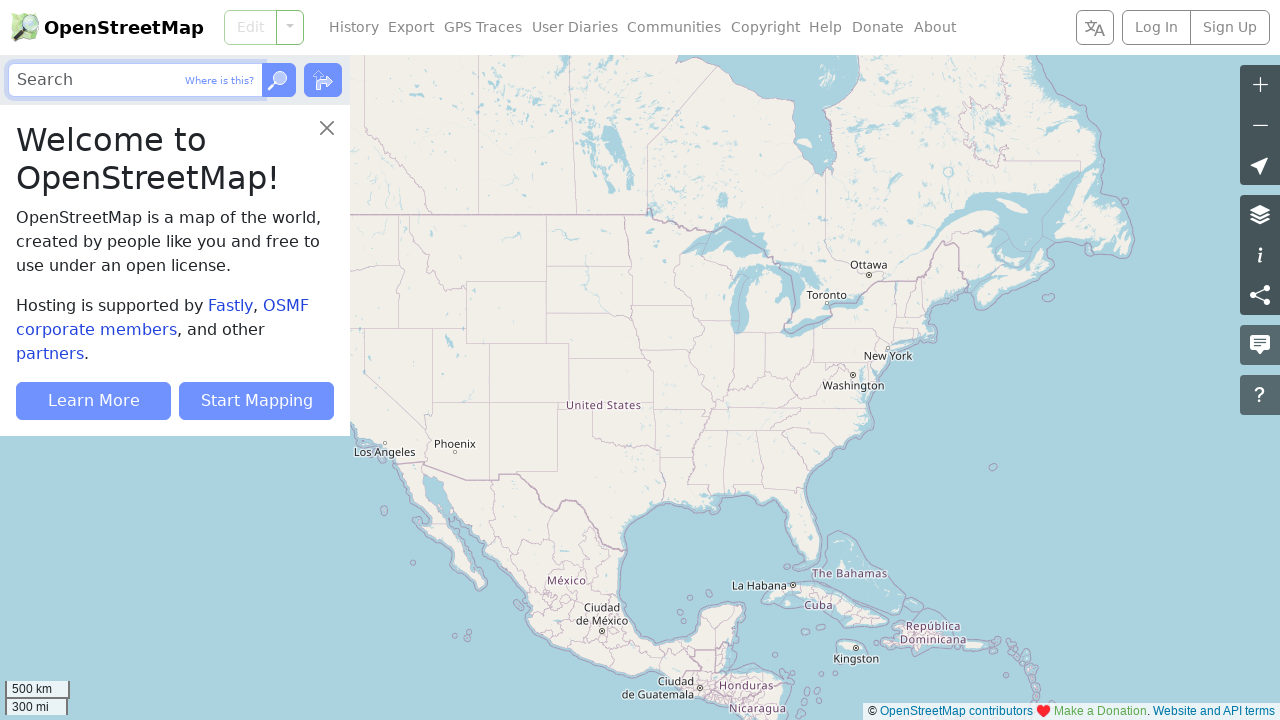

Granted geolocation permissions to the context
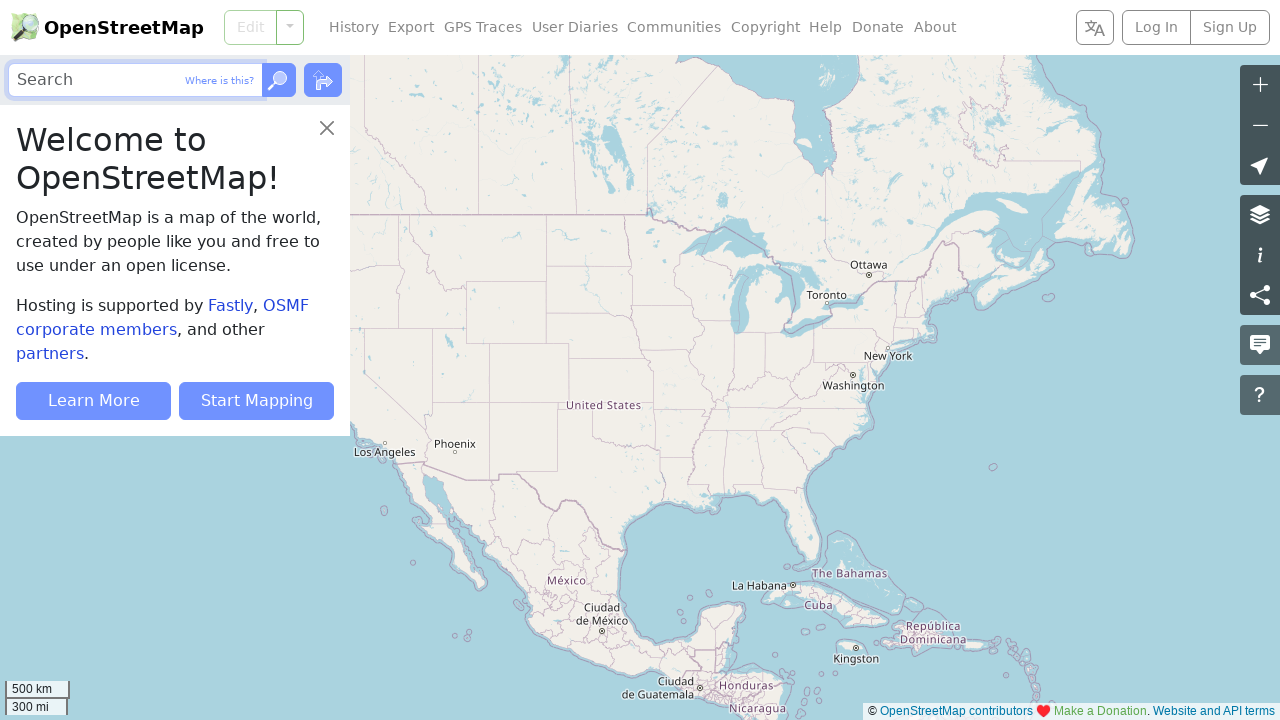

Set geolocation to France coordinates (latitude: 46.2276, longitude: 2.2137)
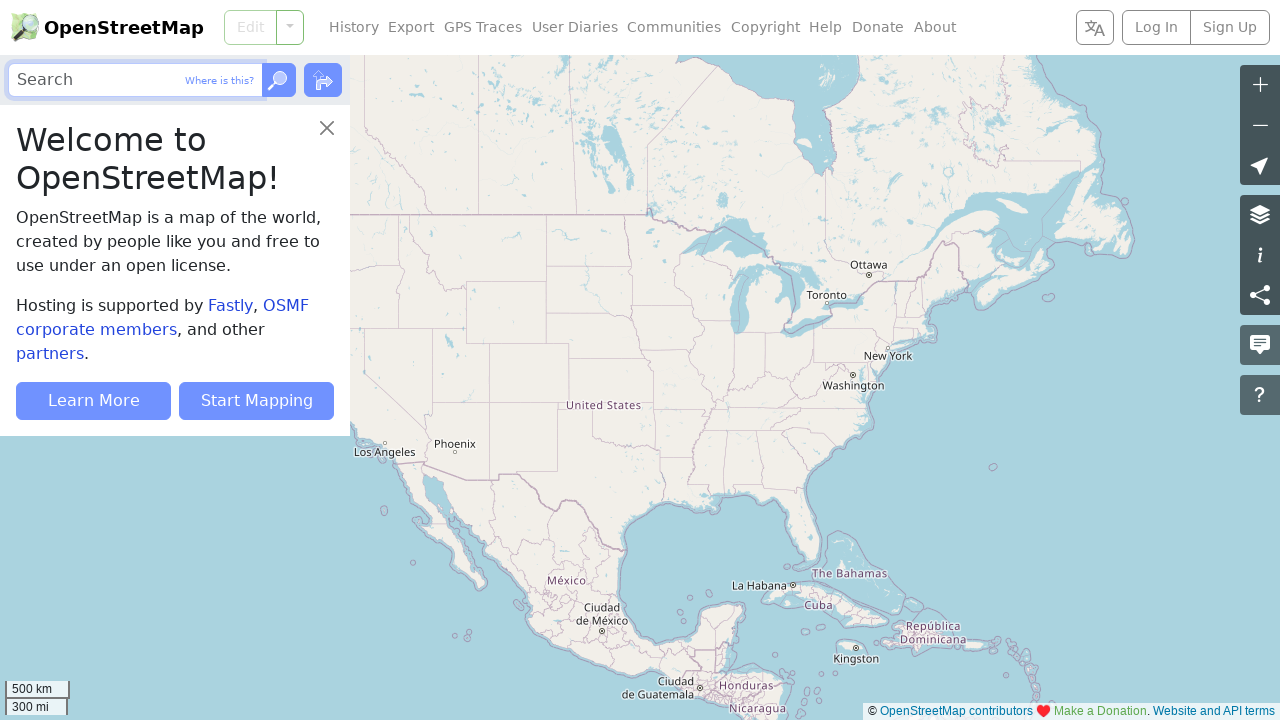

Clicked the 'Show My Location' button at (1260, 165) on [aria-label='Show My Location']
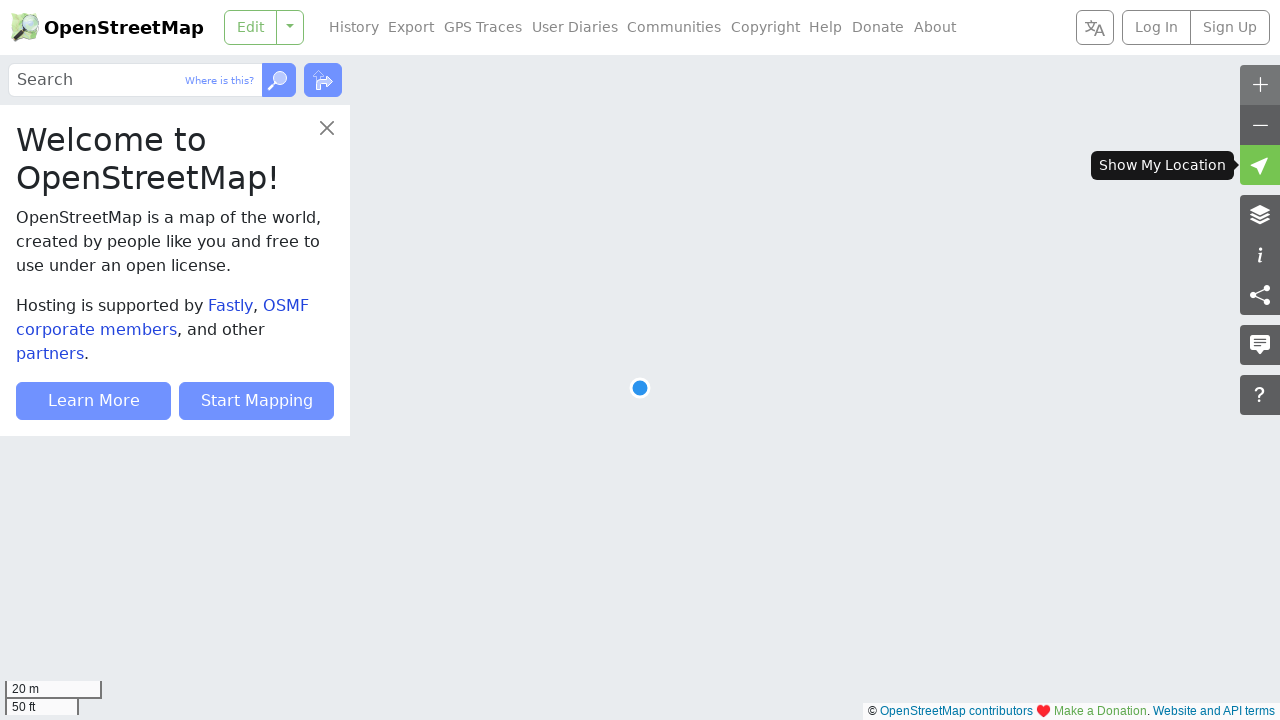

Waited for map to update with mocked location (3000ms)
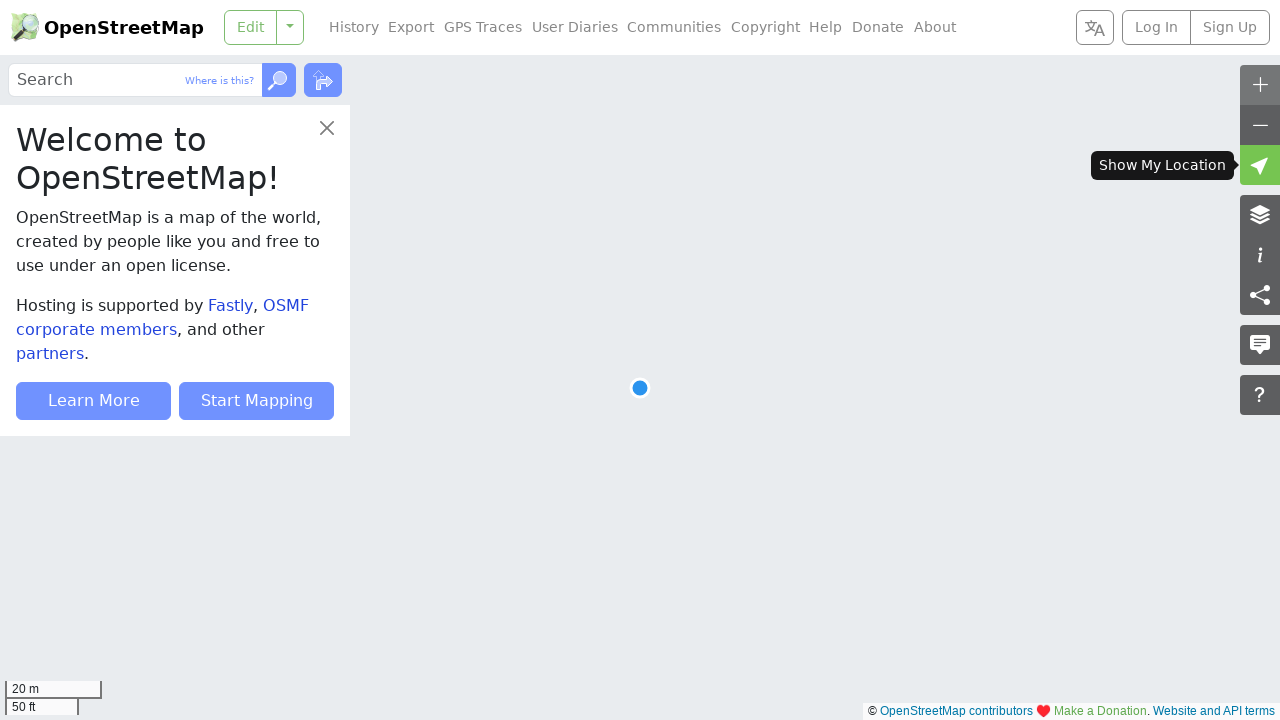

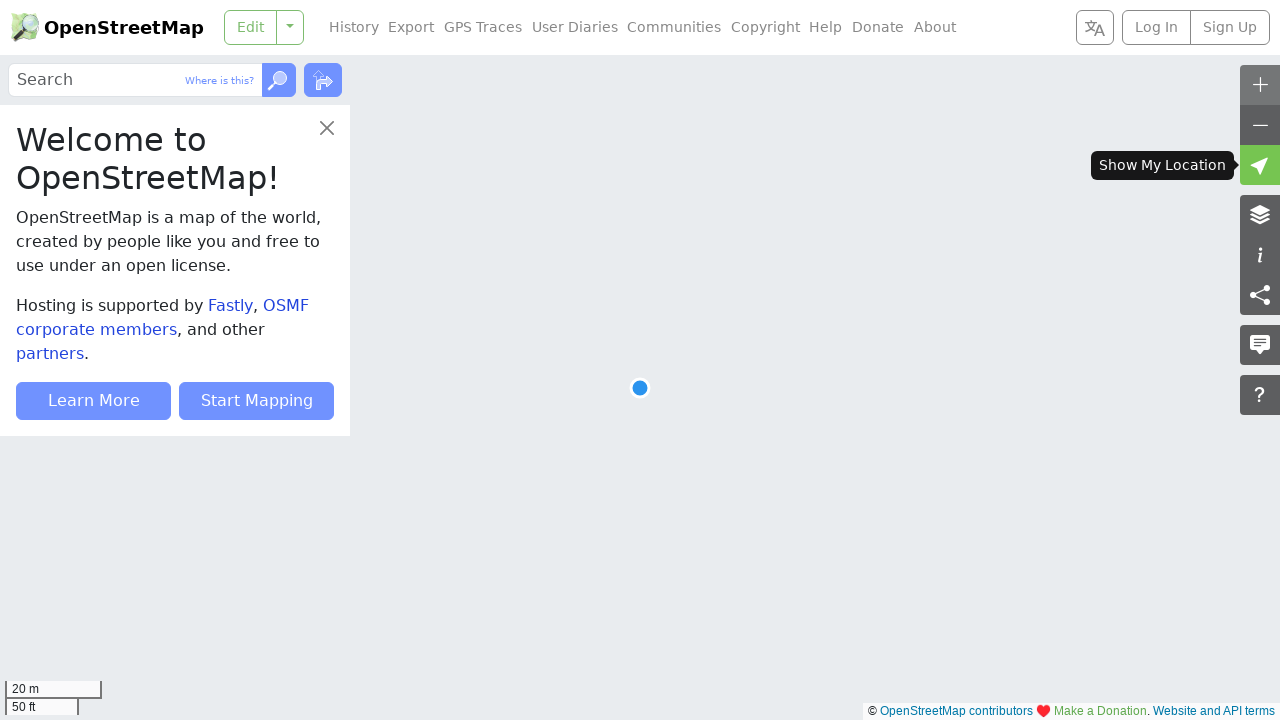